Tests double-click functionality with scrolling to element first, then double-clicking and verifying text change

Starting URL: https://automationfc.github.io/basic-form/index.html

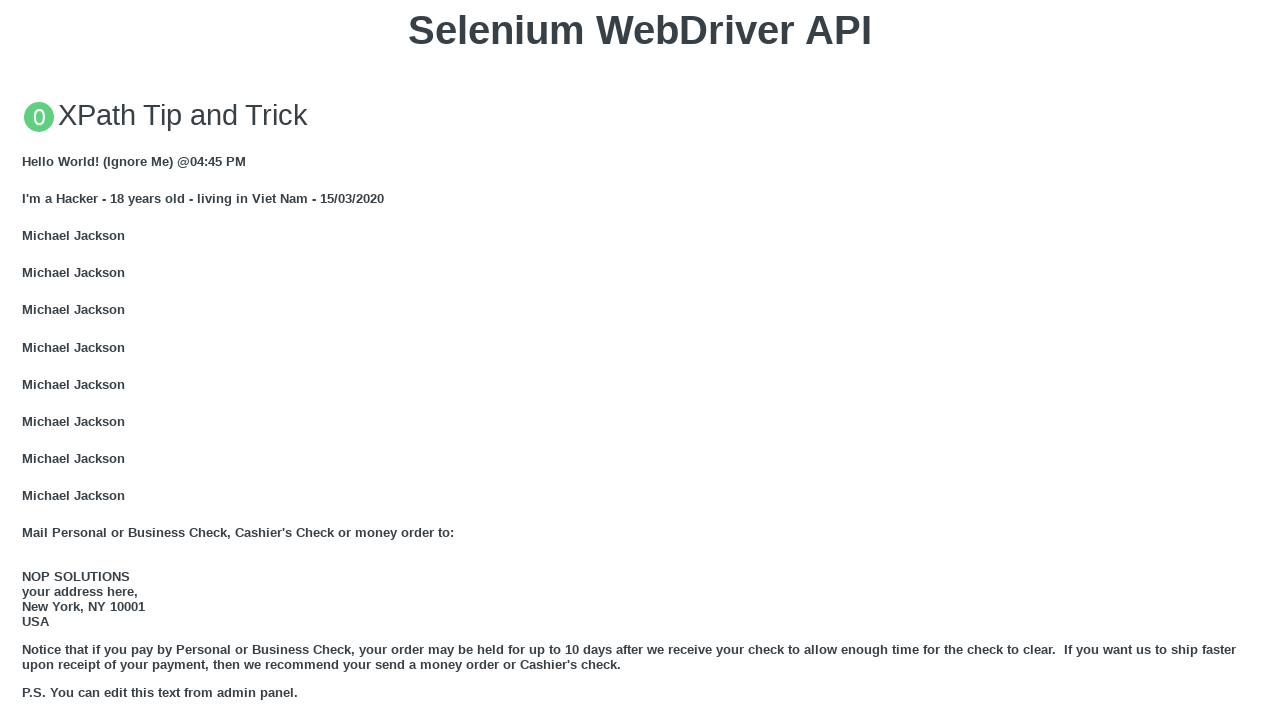

Scrolled to 'Double click me' button
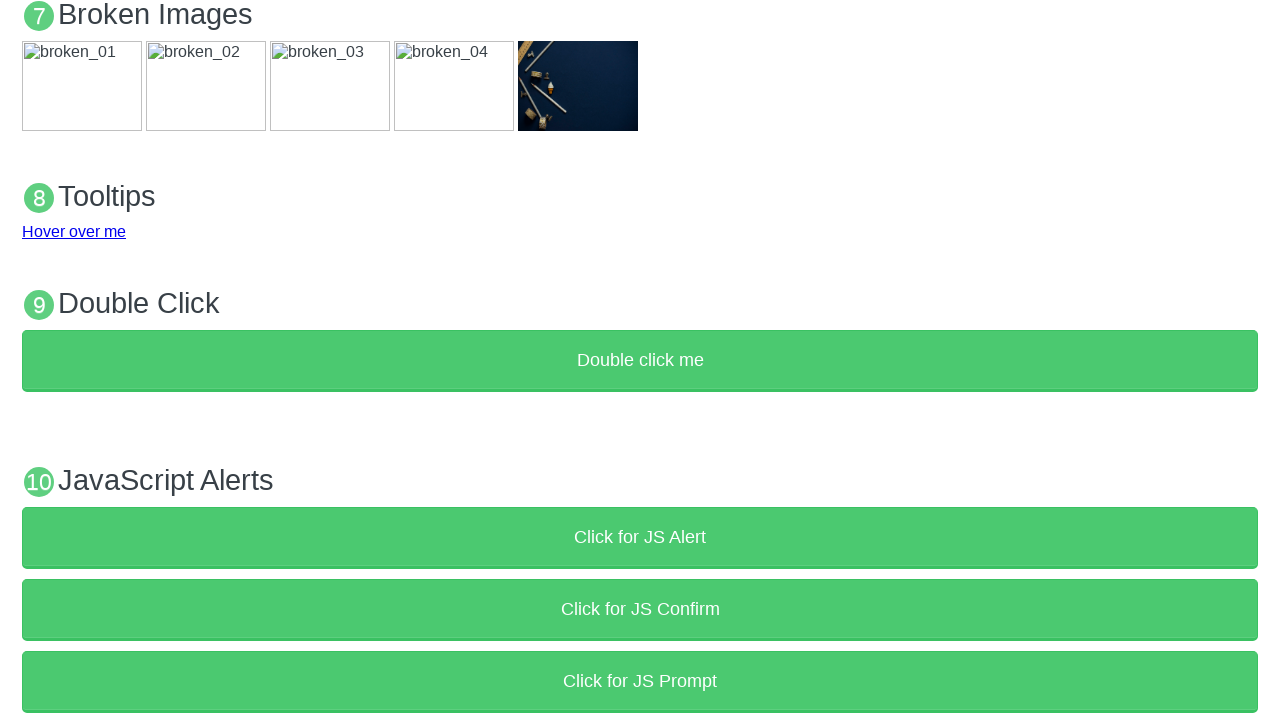

Double-clicked the 'Double click me' button at (640, 361) on xpath=//button[text() = 'Double click me']
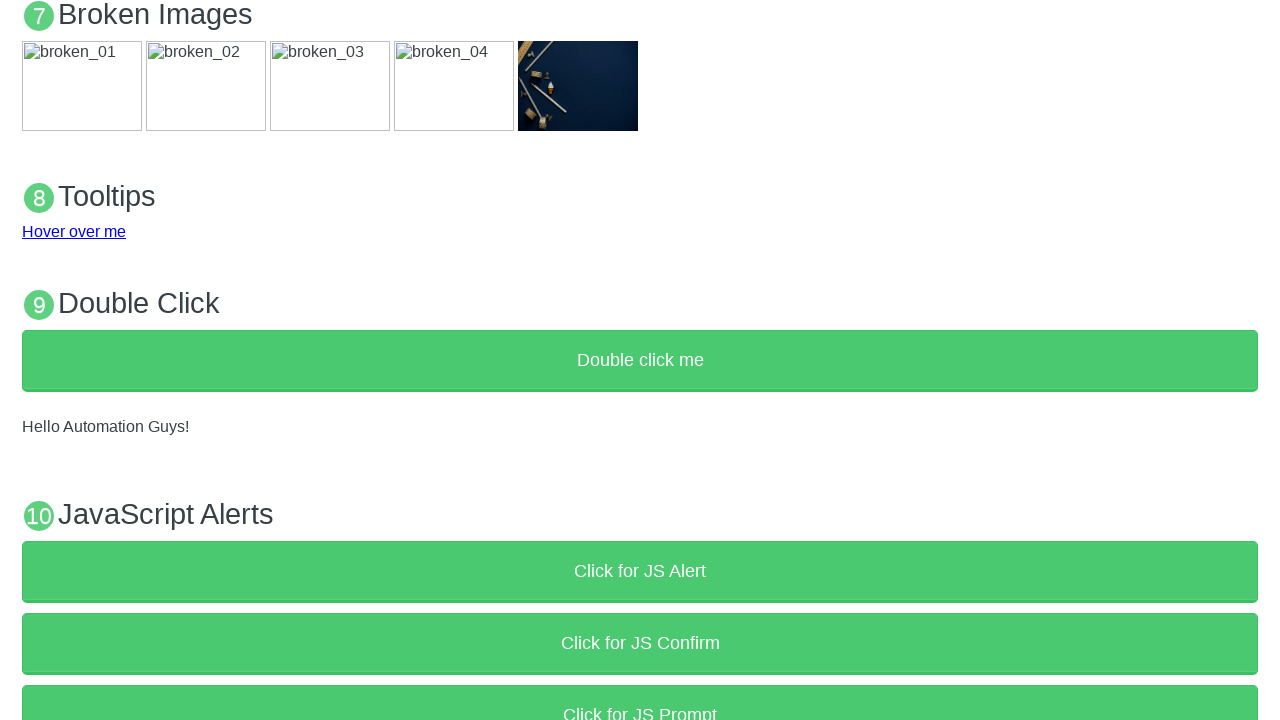

Verified that demo text changed to 'Hello Automation Guys!'
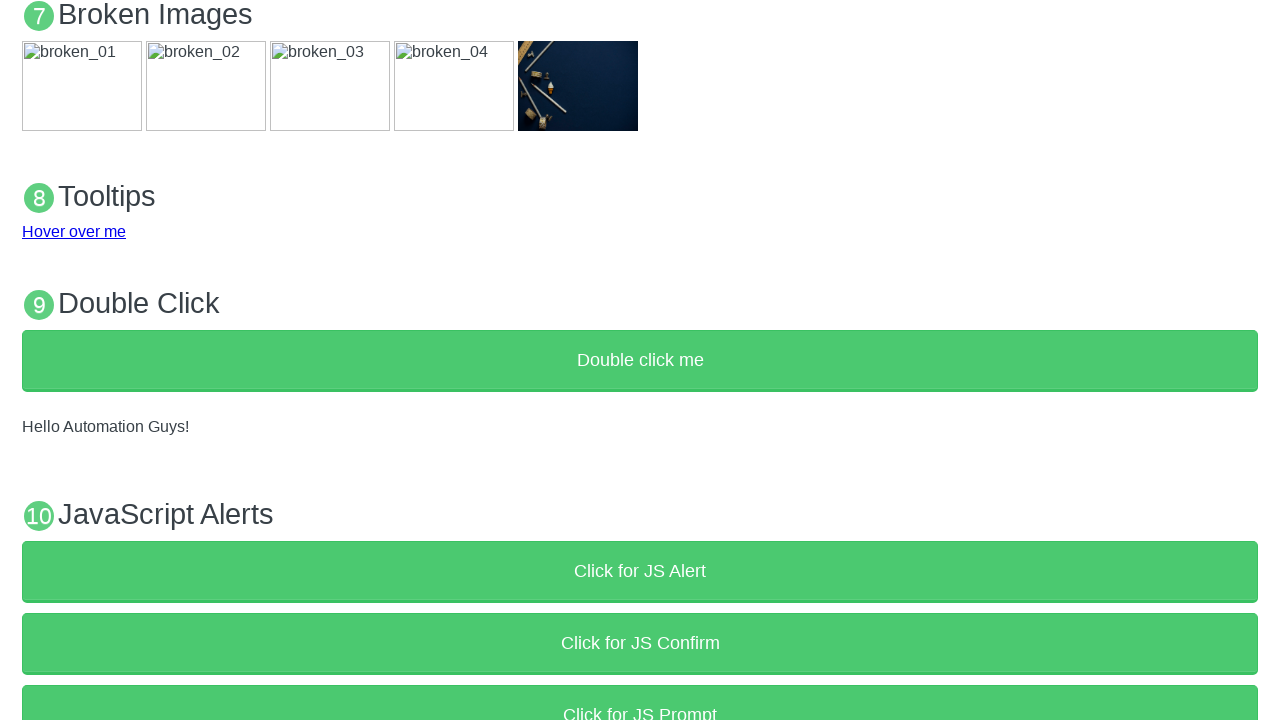

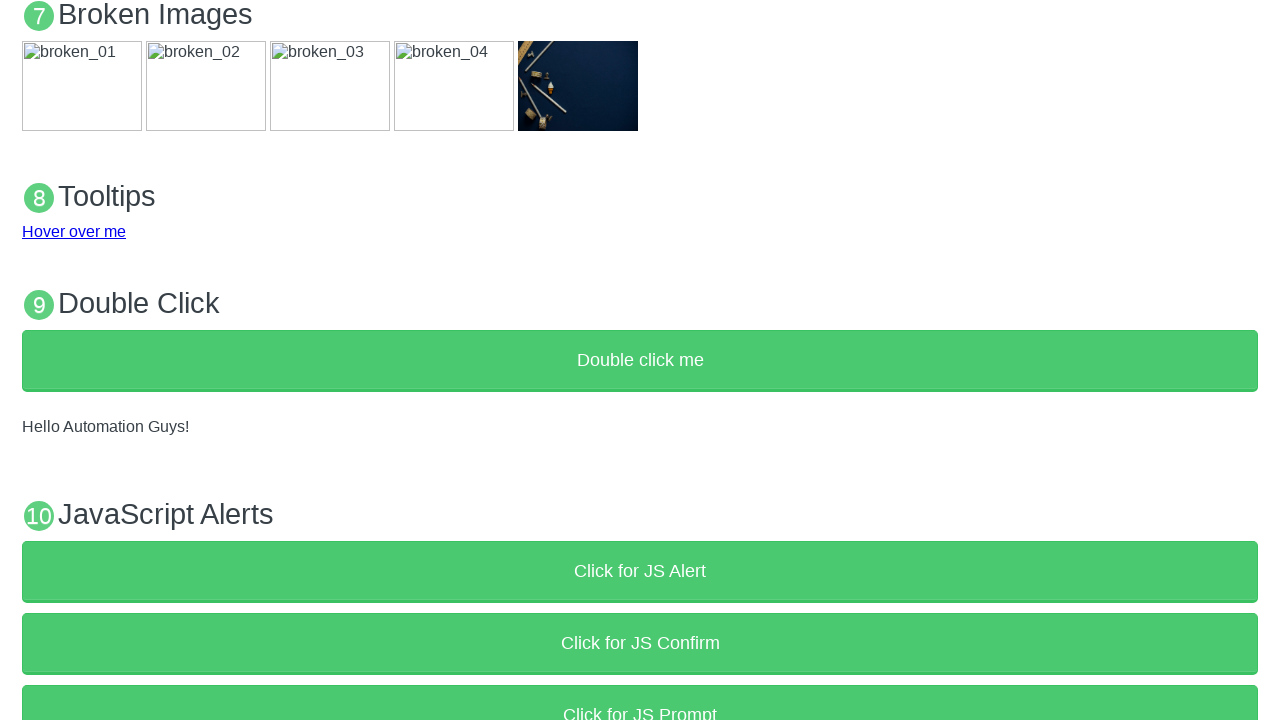